Tests the search functionality on an e-commerce website by searching for "for" and verifying that the expected book results are displayed

Starting URL: https://danube-web.shop/

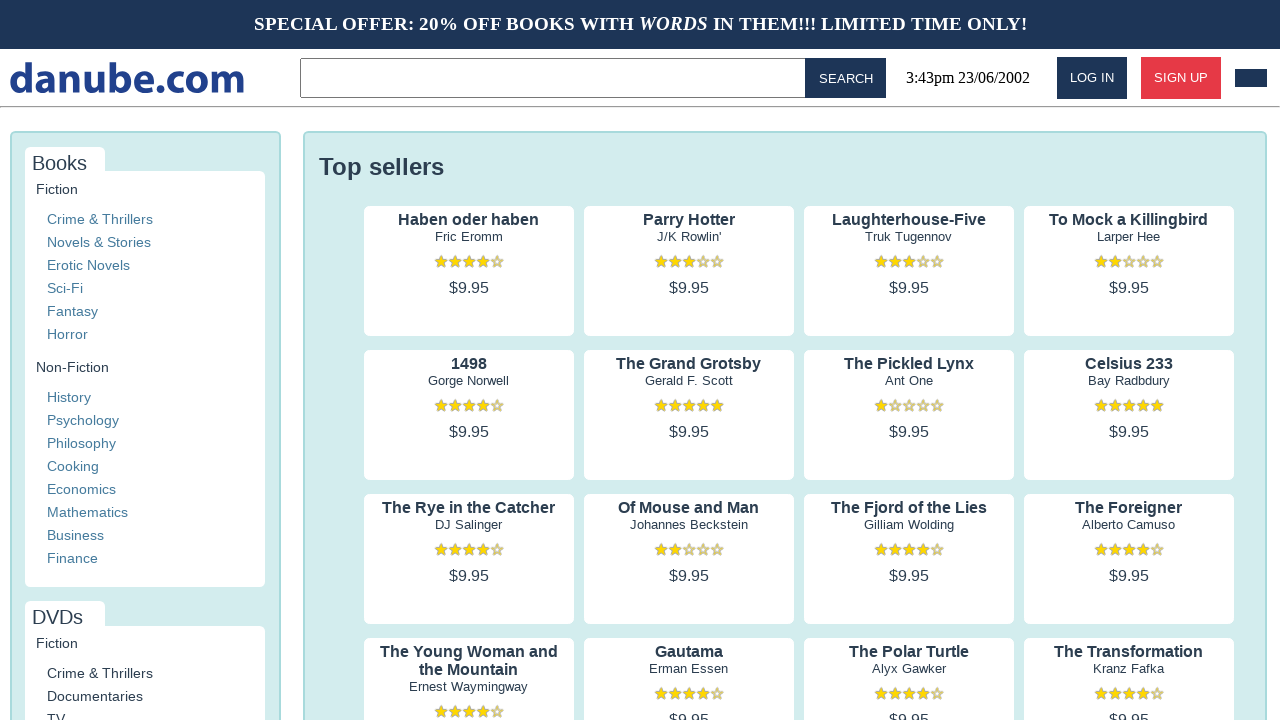

Clicked on the search input field at (556, 78) on .topbar > input
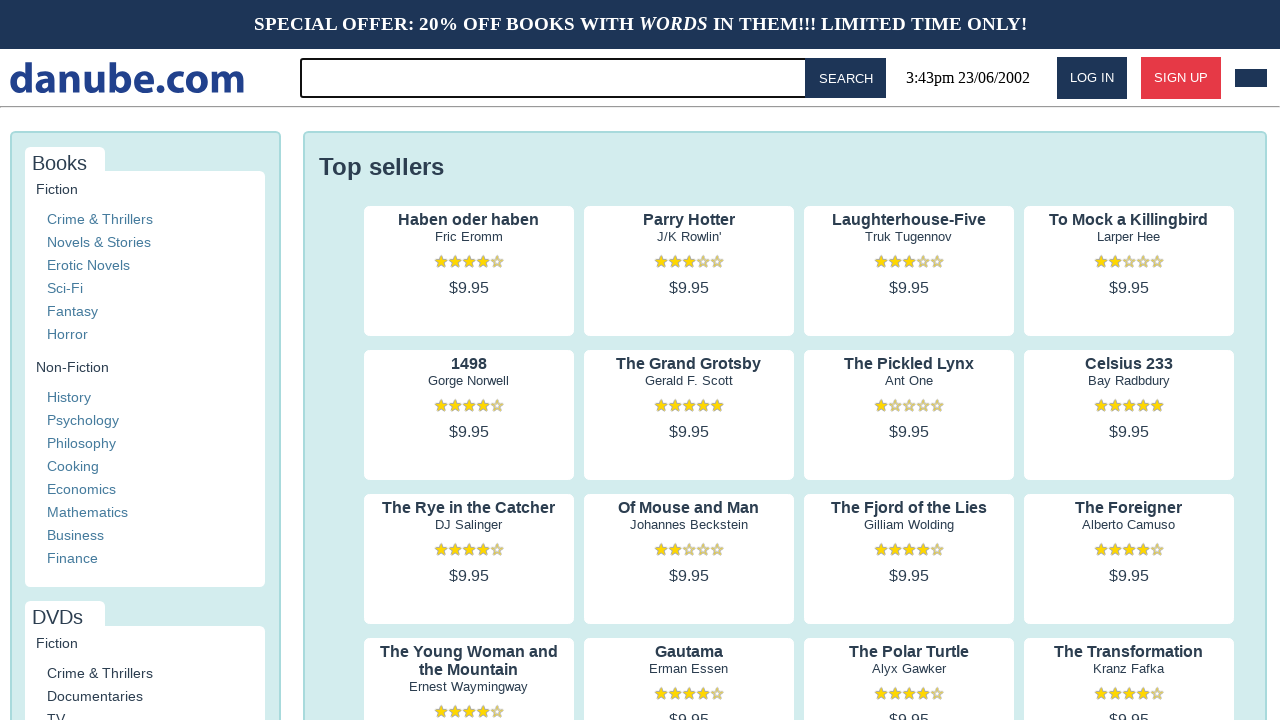

Typed 'for' in the search input field on .topbar > input
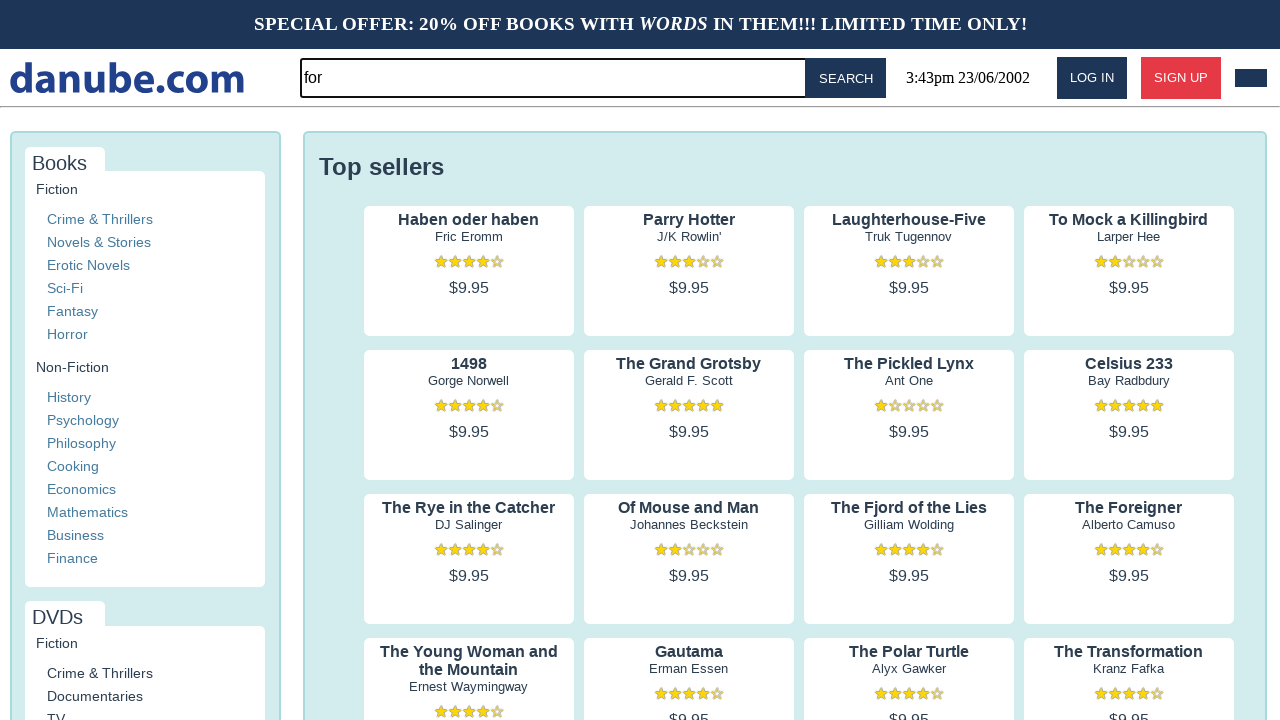

Clicked the search button at (846, 78) on #button-search
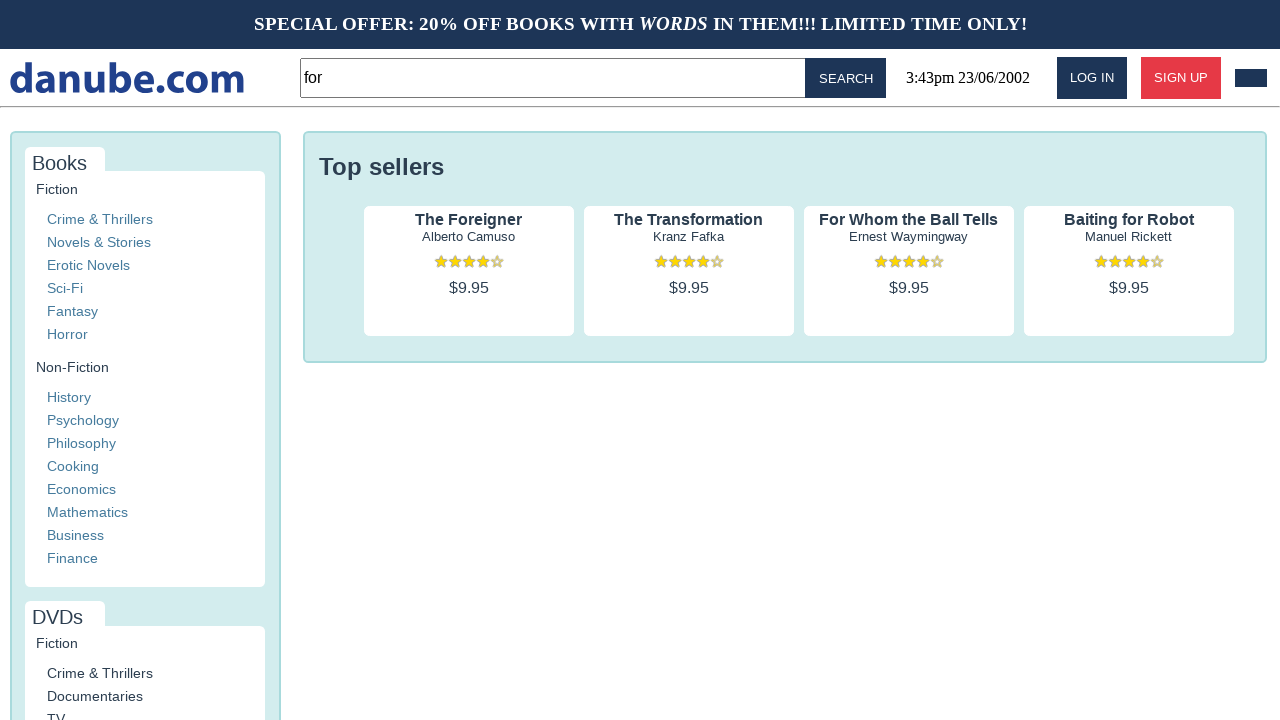

Search results loaded successfully
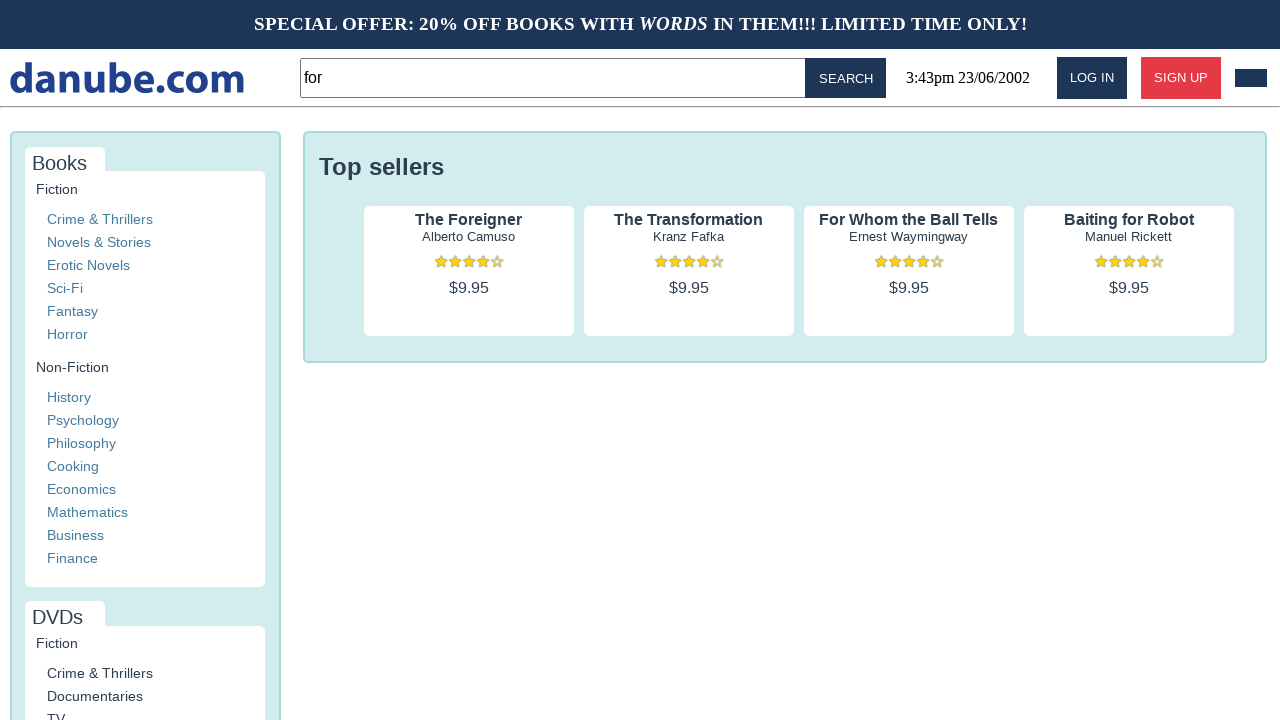

Verified 4 search results are displayed (expected 4 books)
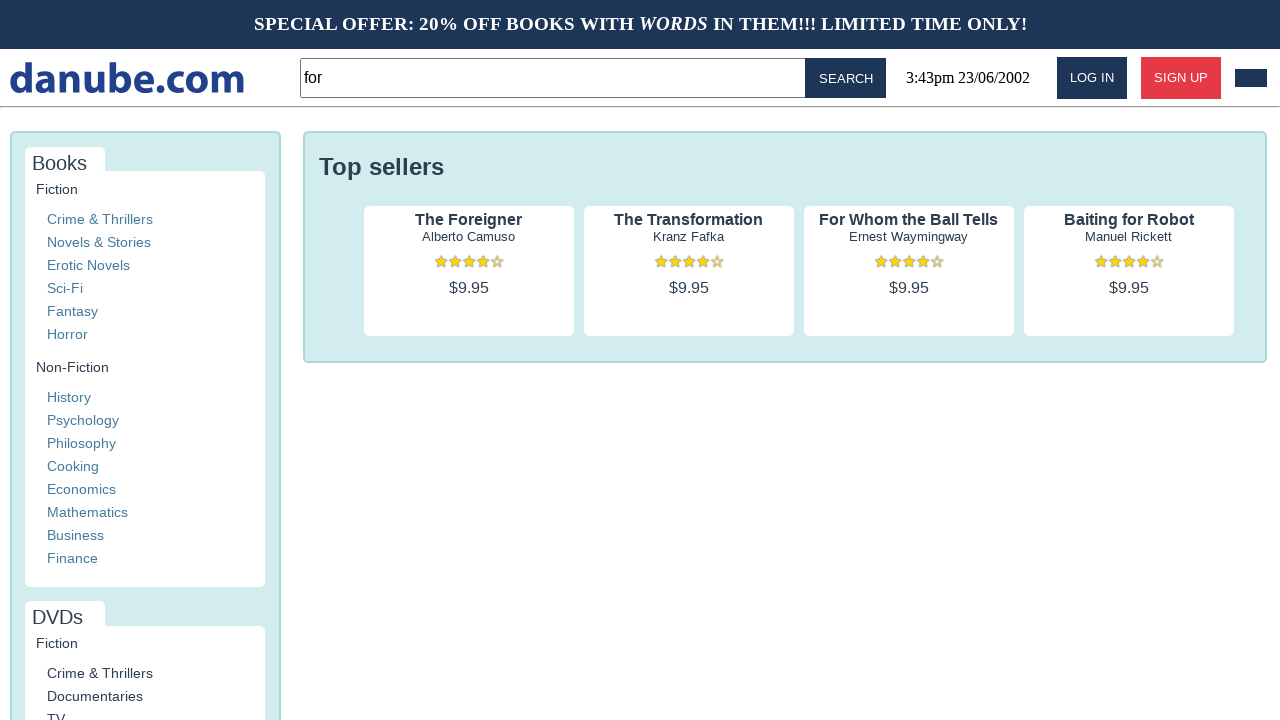

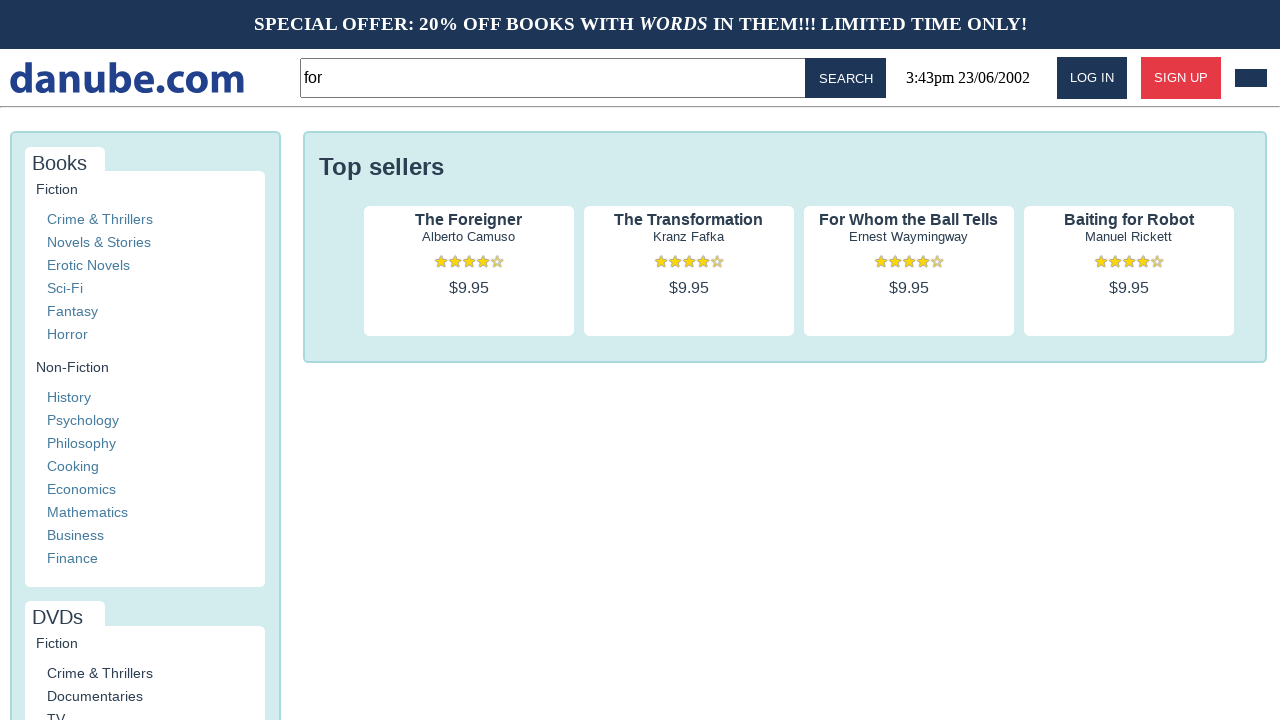